Tests JavaScript prompt dialog functionality on W3Schools by clicking a "Try it" button within an iframe and interacting with the resulting prompt alert by entering a name and accepting it.

Starting URL: https://www.w3schools.com/jsref/tryit.asp?filename=tryjsref_prompt

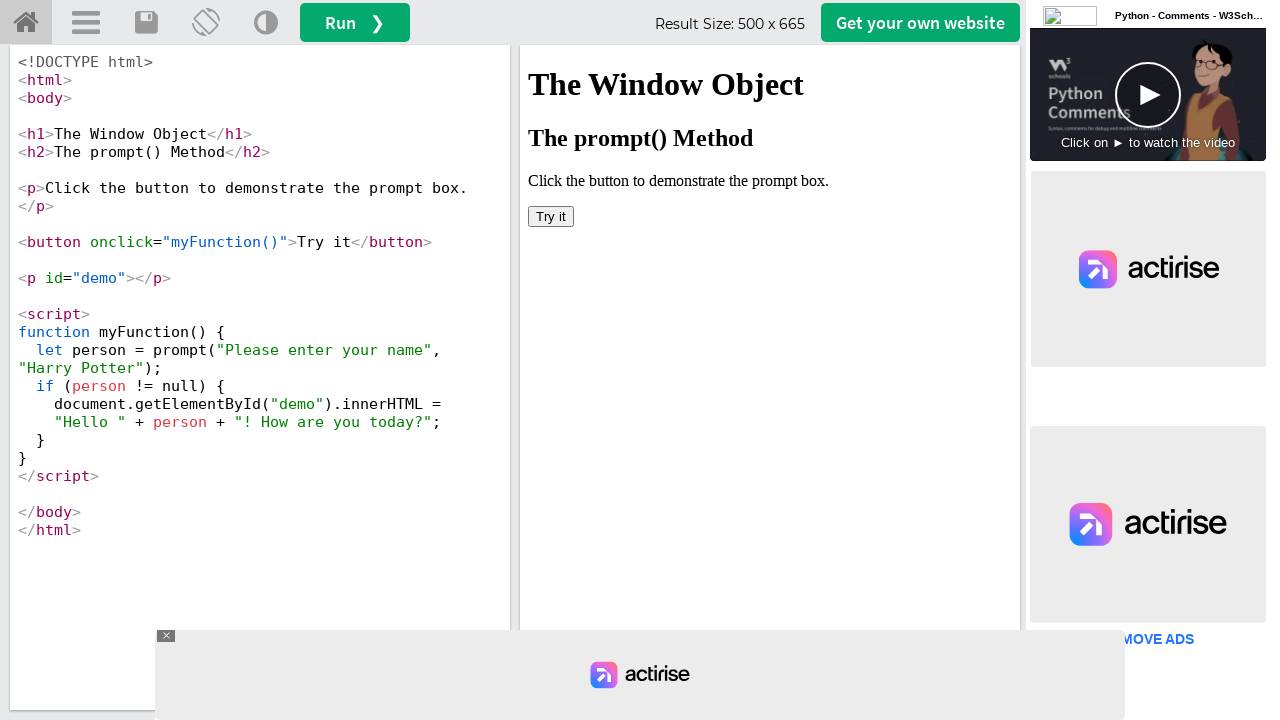

Located the first iframe on the page
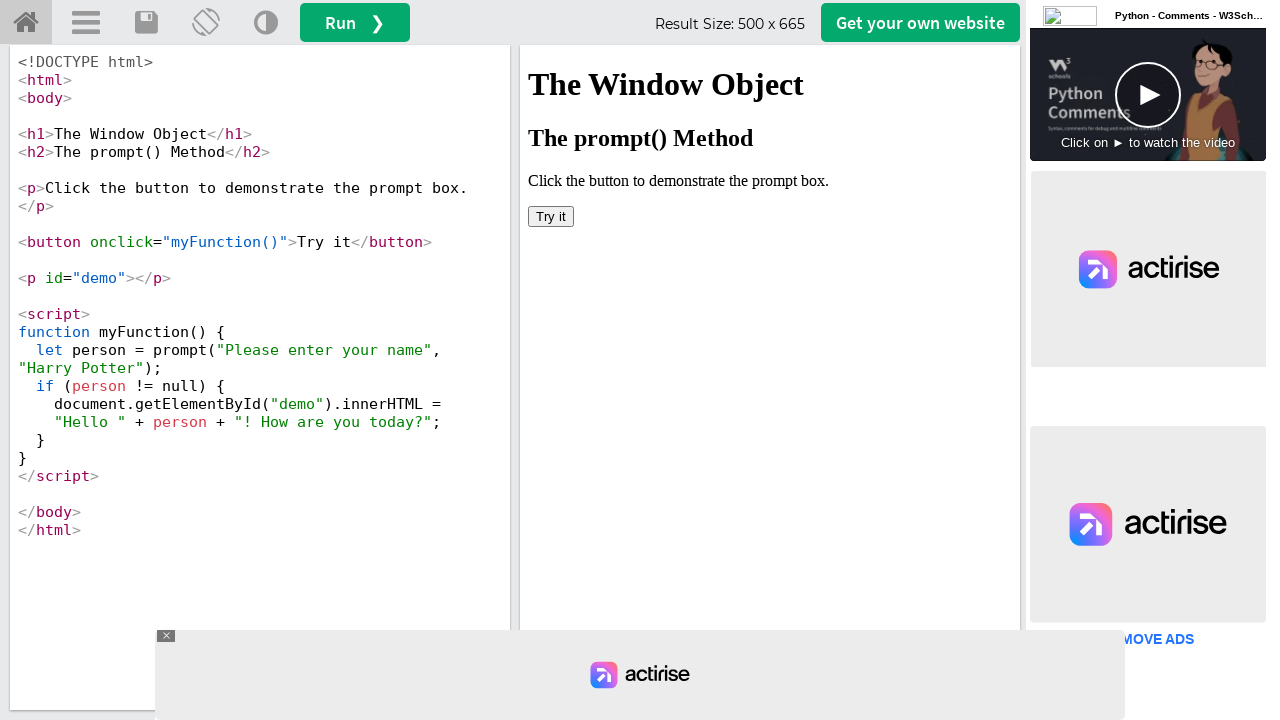

Clicked the 'Try it' button inside the iframe at (551, 216) on iframe >> nth=0 >> internal:control=enter-frame >> xpath=//button[text()='Try it
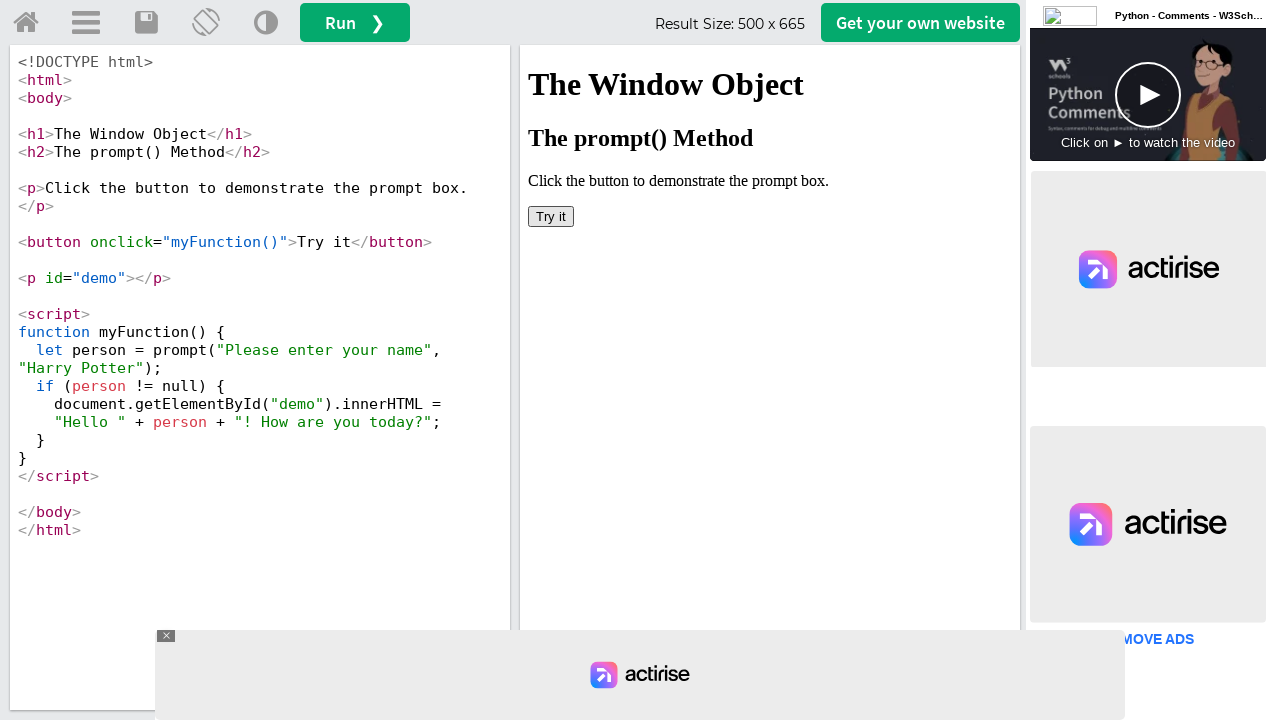

Attached dialog handler to accept prompt with name 'Jennifer'
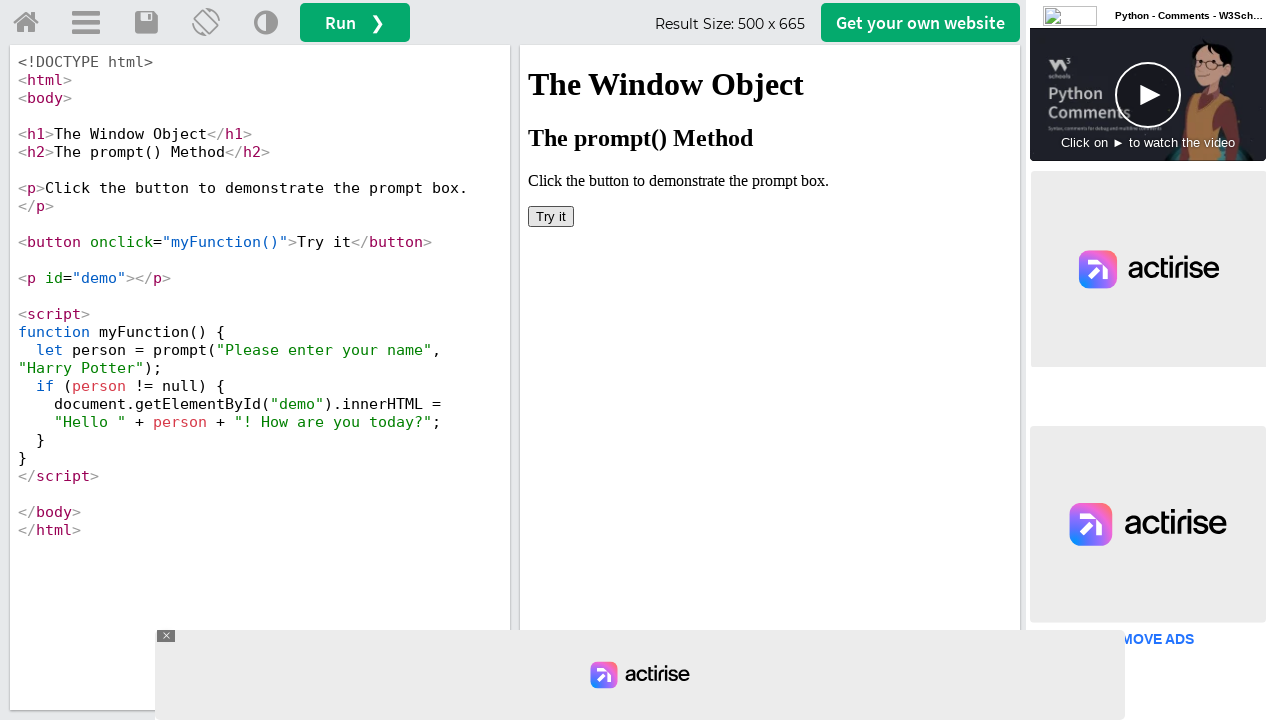

Clicked 'Try it' button again to trigger the prompt dialog at (551, 216) on iframe >> nth=0 >> internal:control=enter-frame >> xpath=//button[text()='Try it
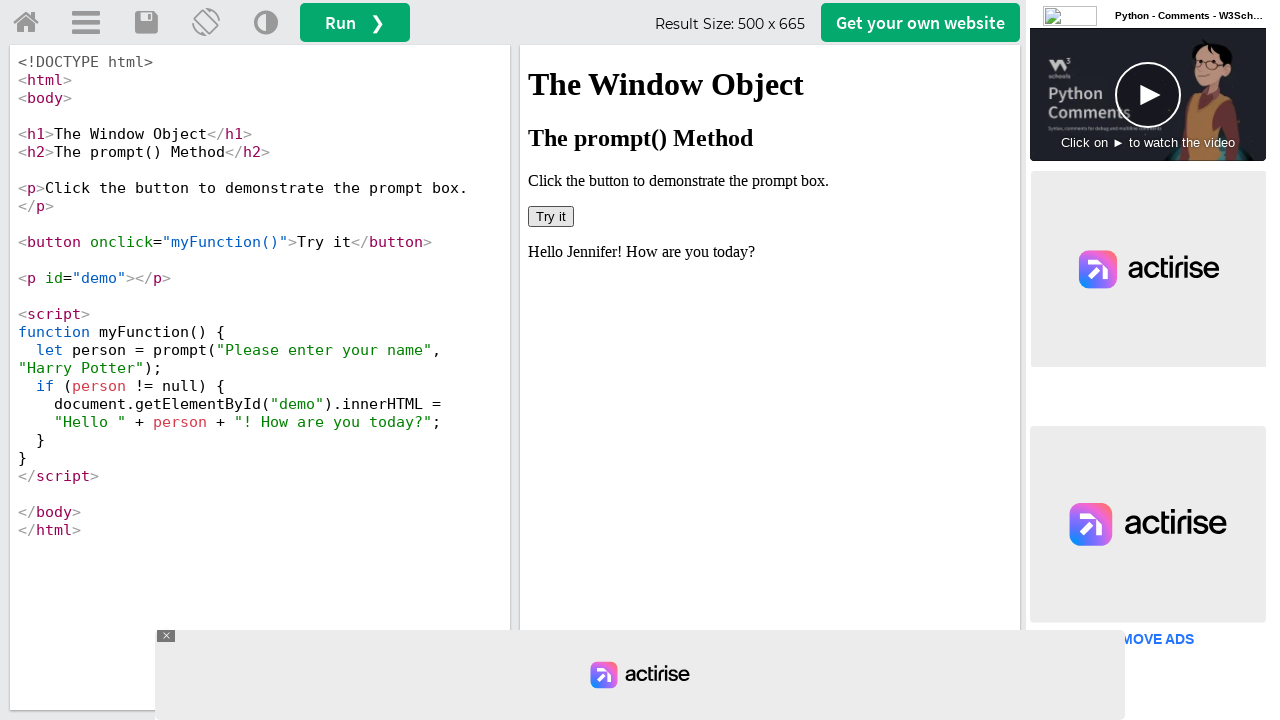

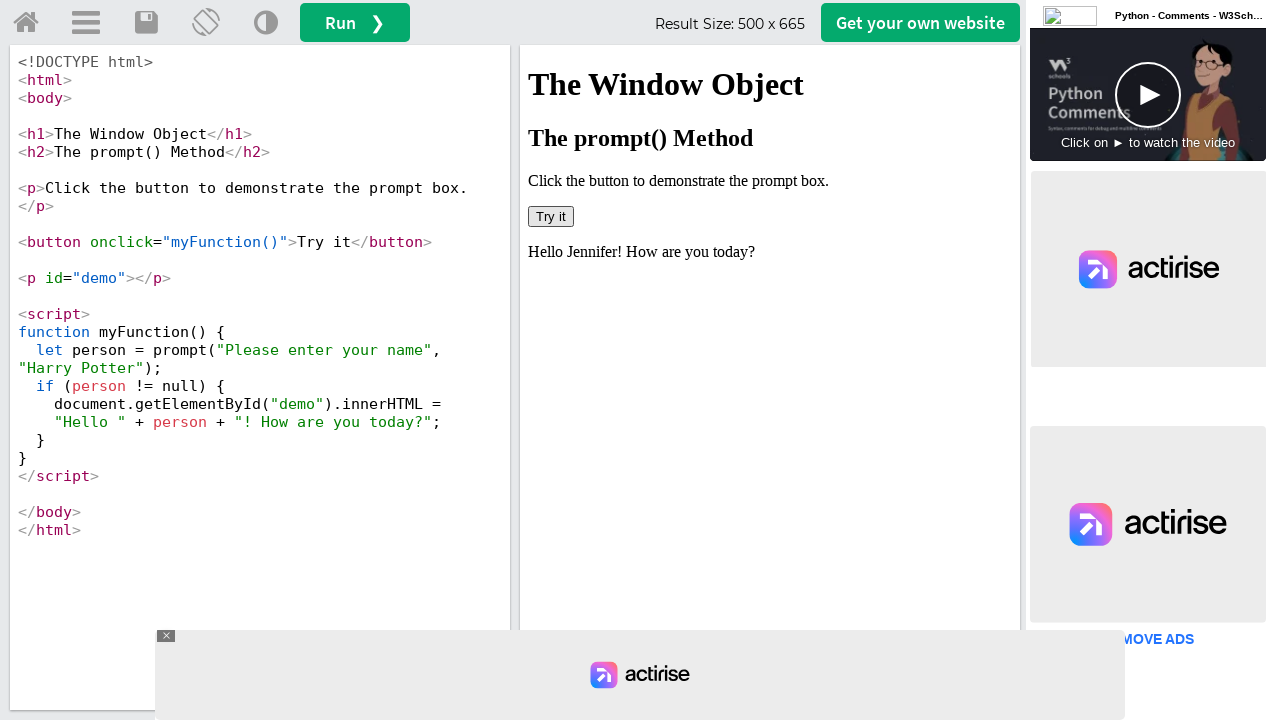